Tests sorting a table's Due column in ascending order by clicking the column header and verifying the values are properly ordered

Starting URL: http://the-internet.herokuapp.com/tables

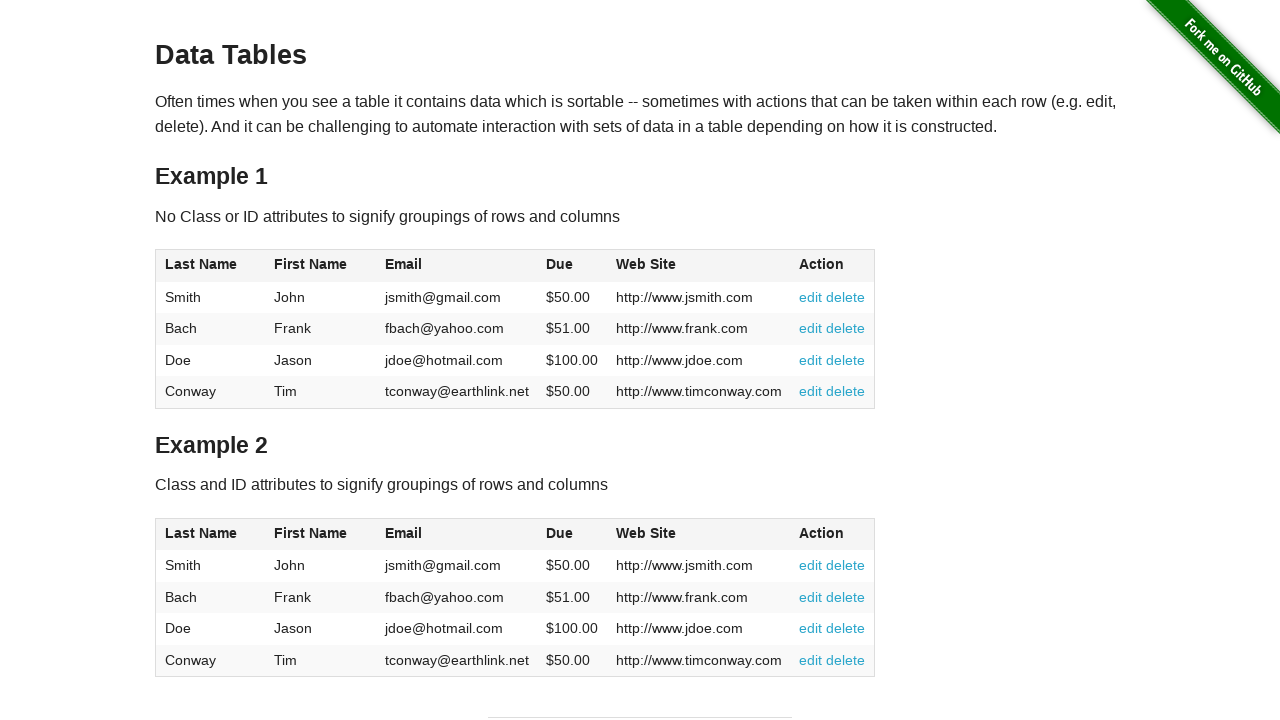

Clicked Due column header to sort in ascending order at (572, 266) on #table1 thead tr th:nth-of-type(4)
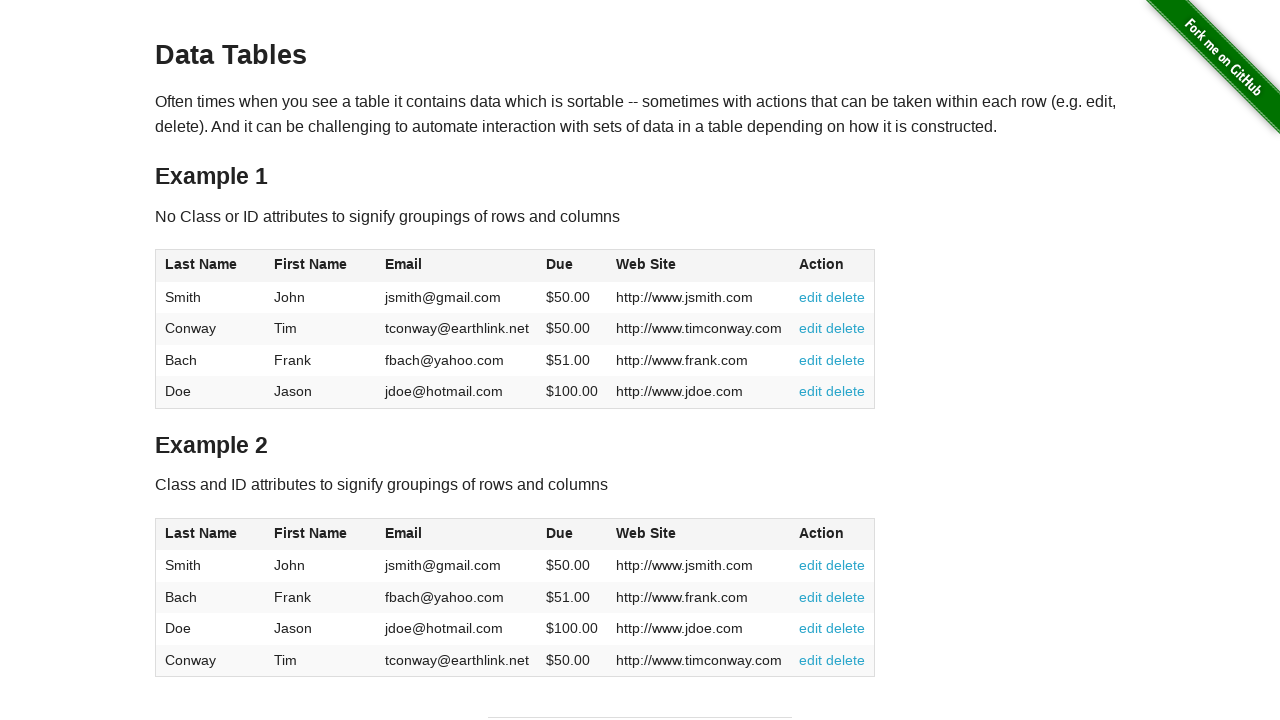

Table Due column loaded and sorted in ascending order
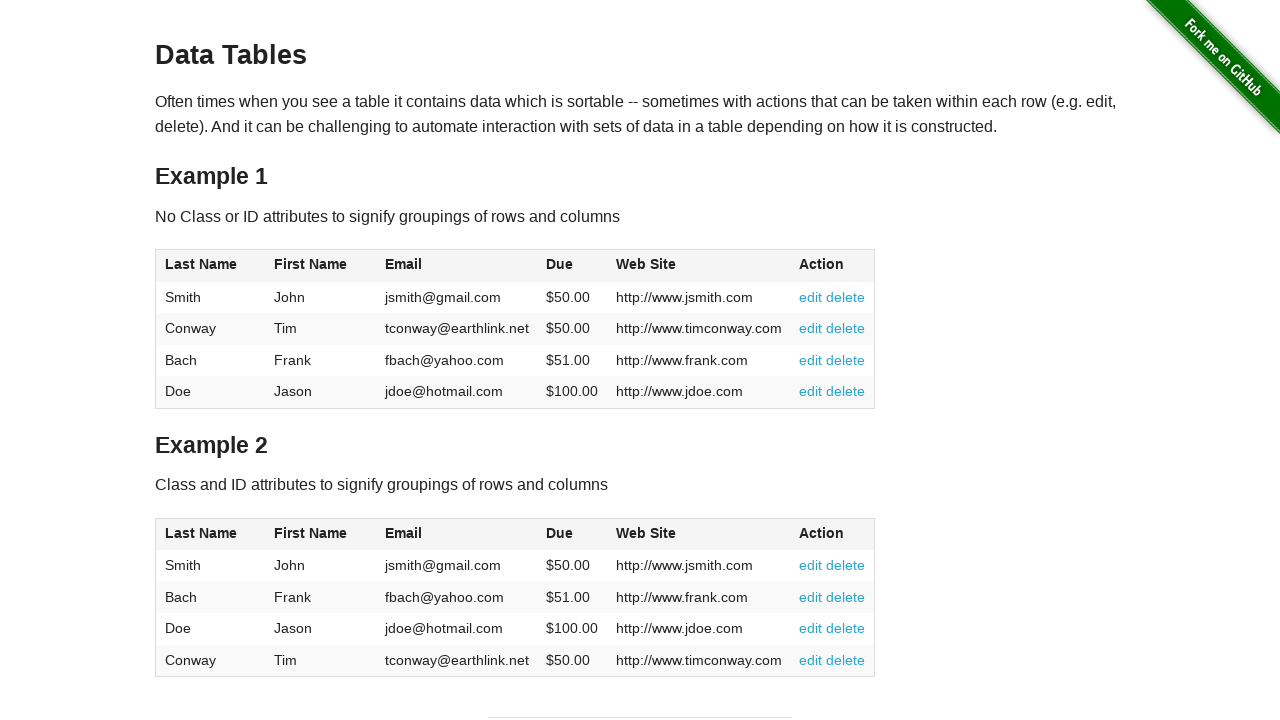

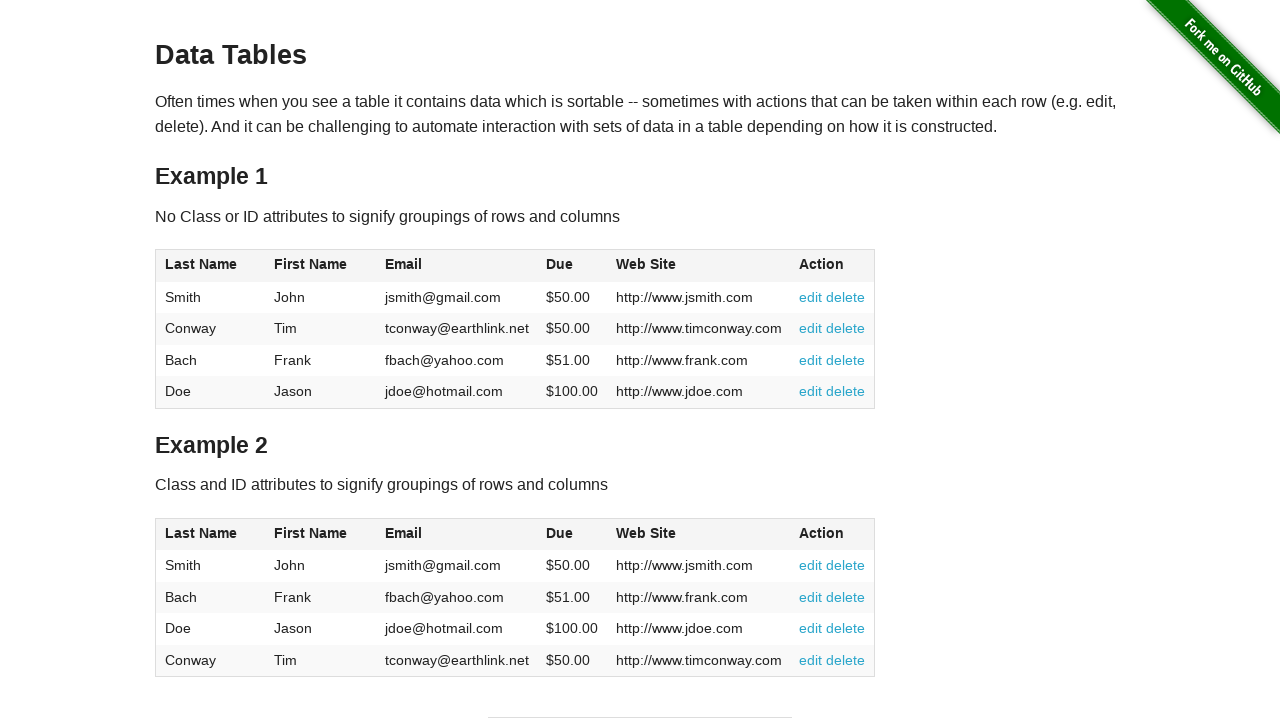